Waits for a price to reach $100, then books and solves a mathematical challenge by calculating the natural logarithm of the absolute value of a trigonometric expression

Starting URL: http://suninjuly.github.io/explicit_wait2.html

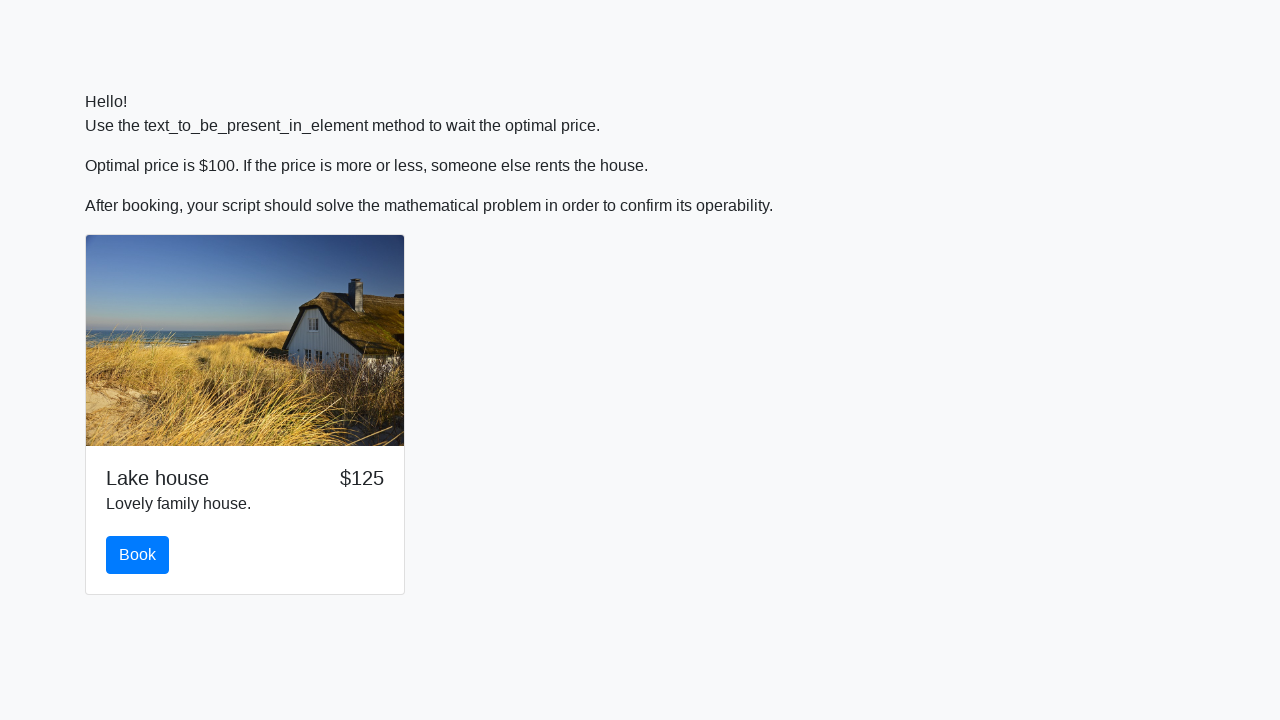

Waited for price to reach $100
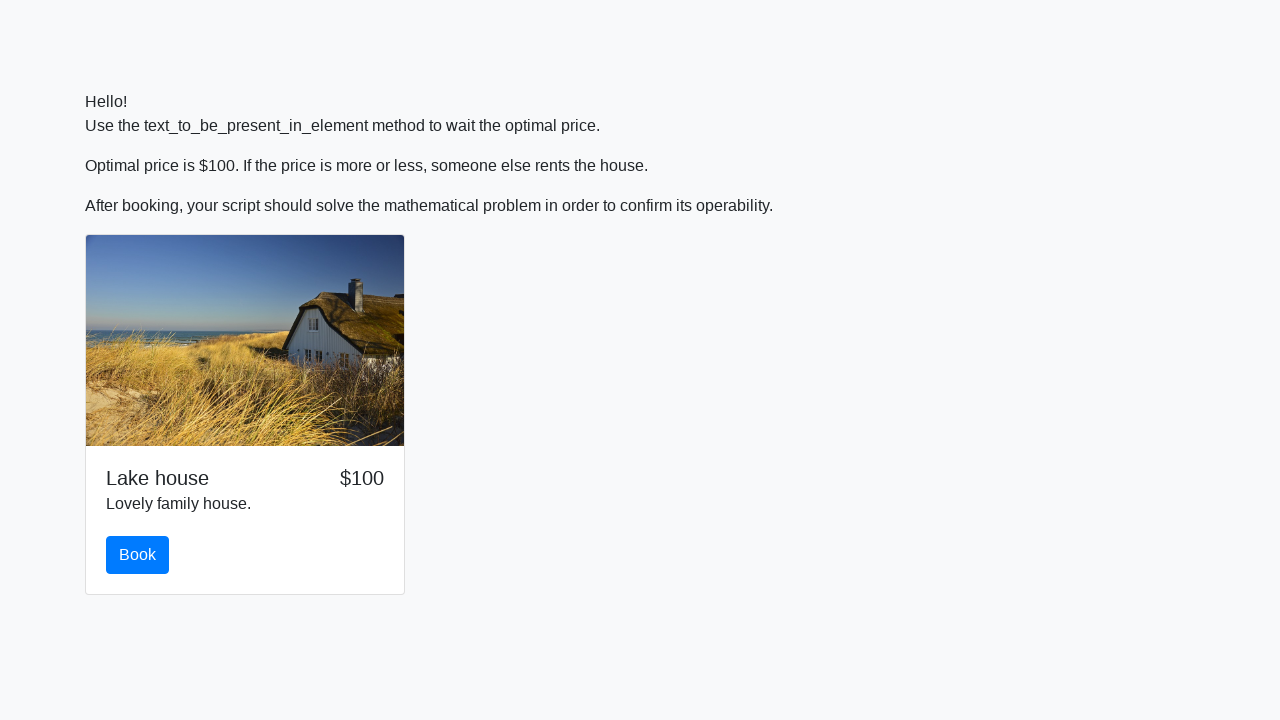

Clicked the book button at (138, 555) on #book
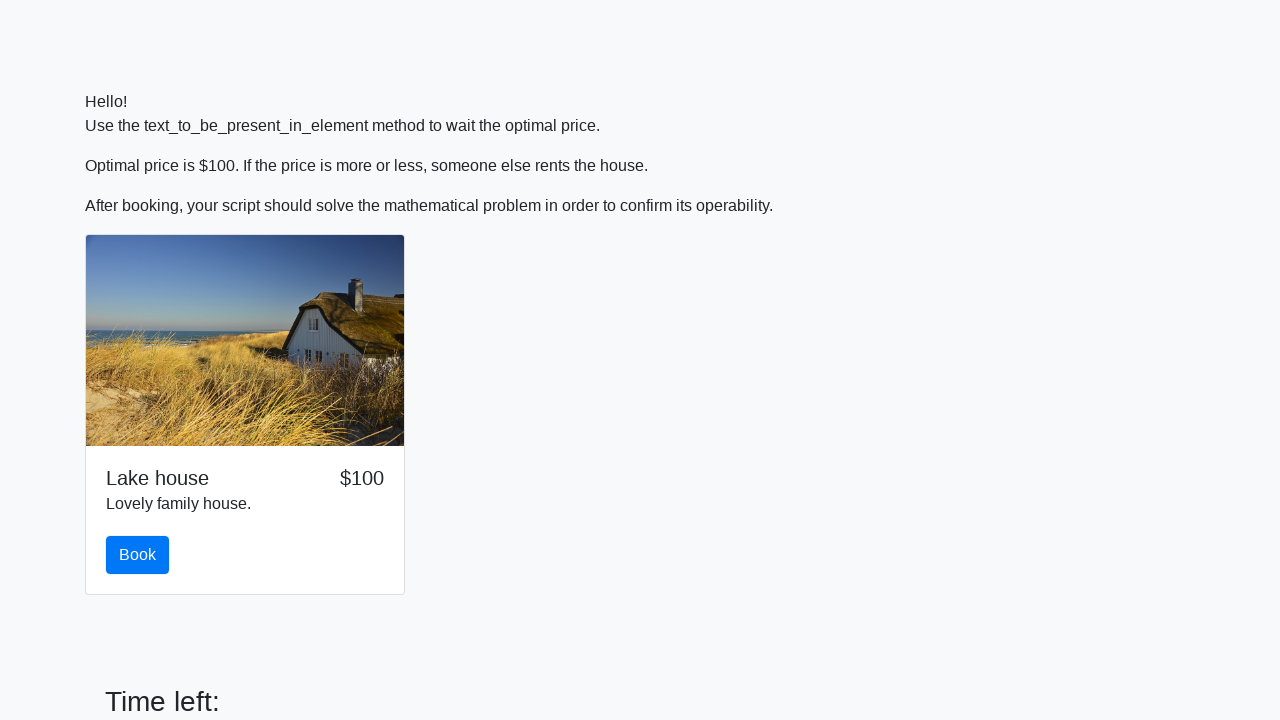

Retrieved input value for mathematical calculation
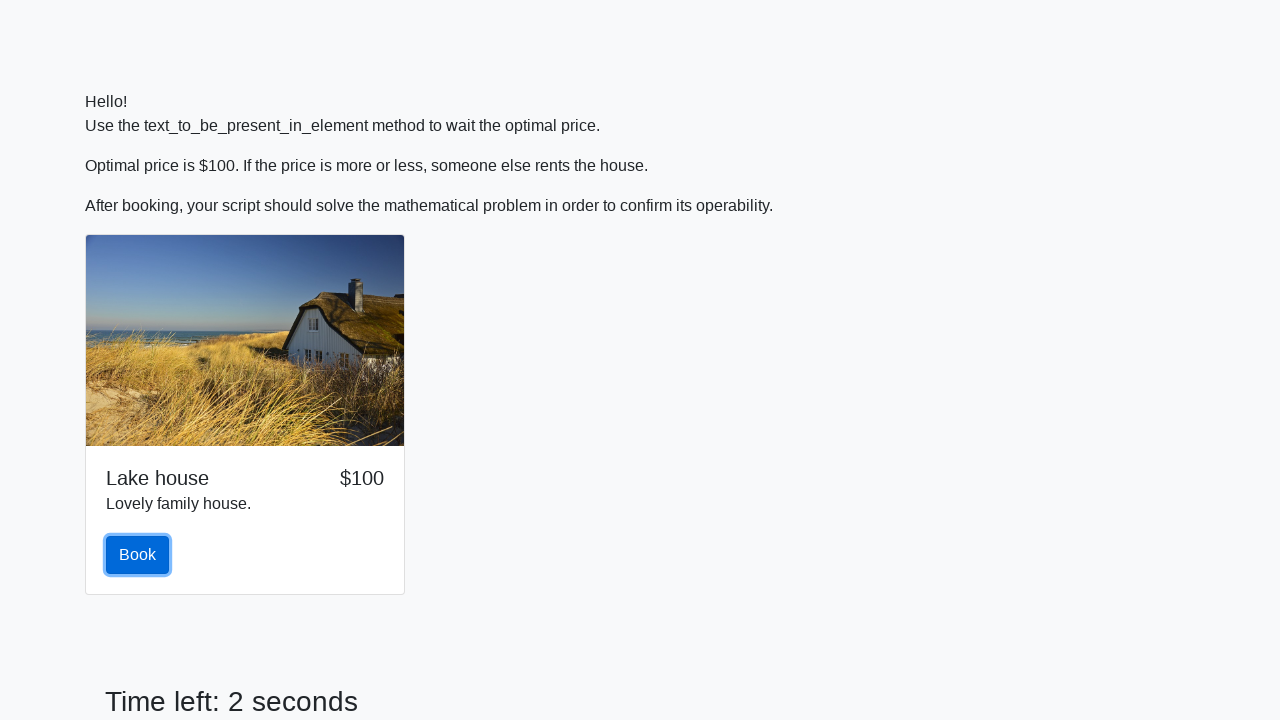

Calculated natural logarithm of absolute value of trigonometric expression and filled answer field on #answer
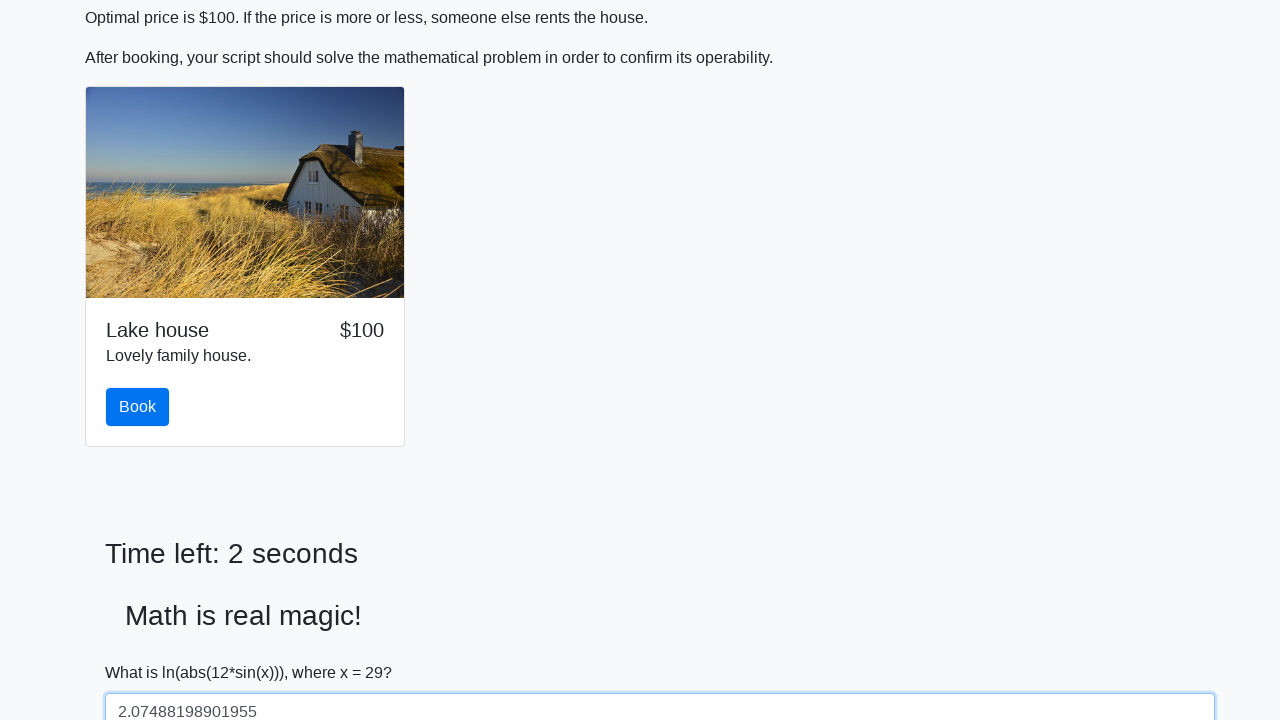

Clicked solve button to submit the mathematical solution at (143, 651) on #solve
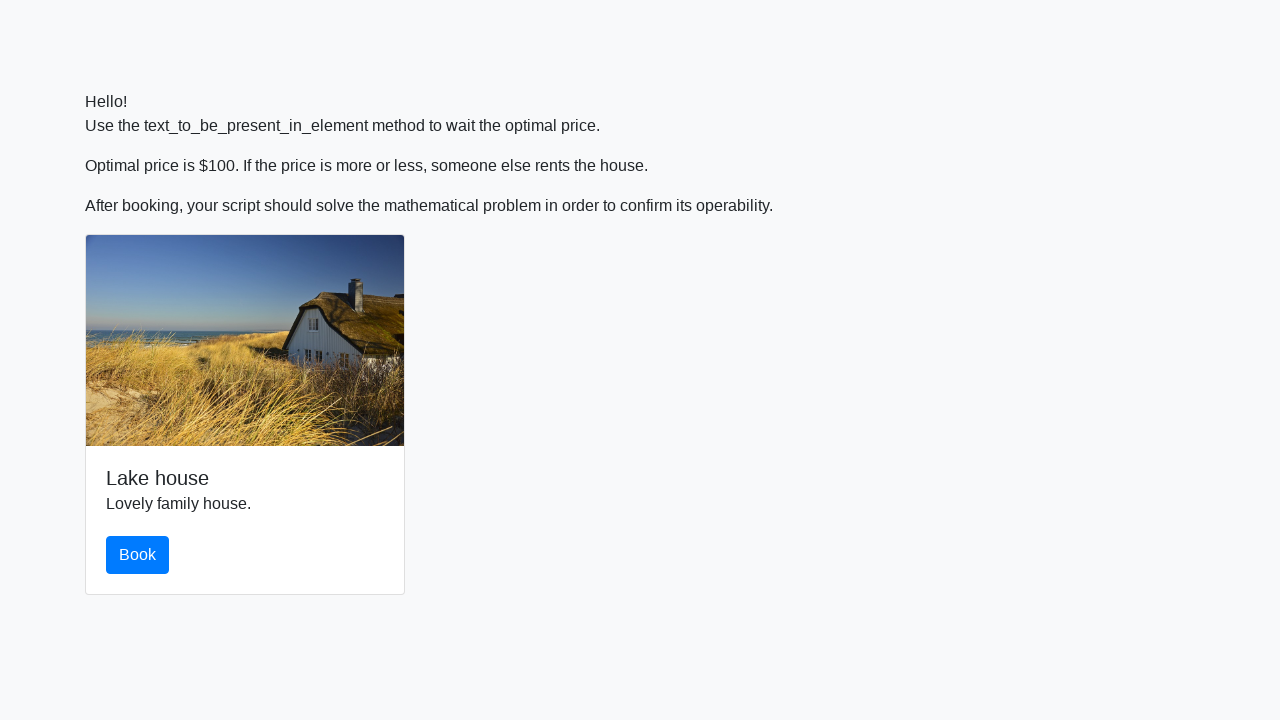

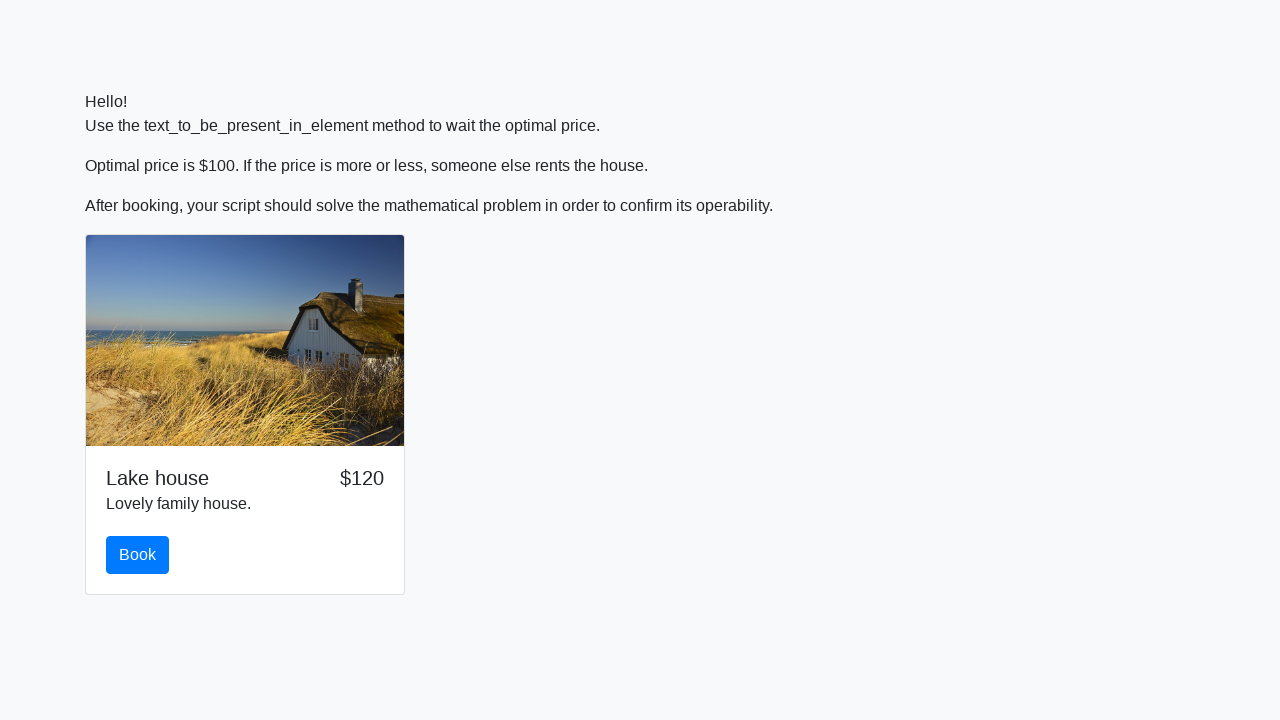